Tests adding a new customer in the GlobalSQA demo banking application by filling in first name, last name, and post code fields, then submitting the form and accepting the confirmation alert.

Starting URL: https://www.globalsqa.com/angularJs-protractor/BankingProject/#/manager/addCust

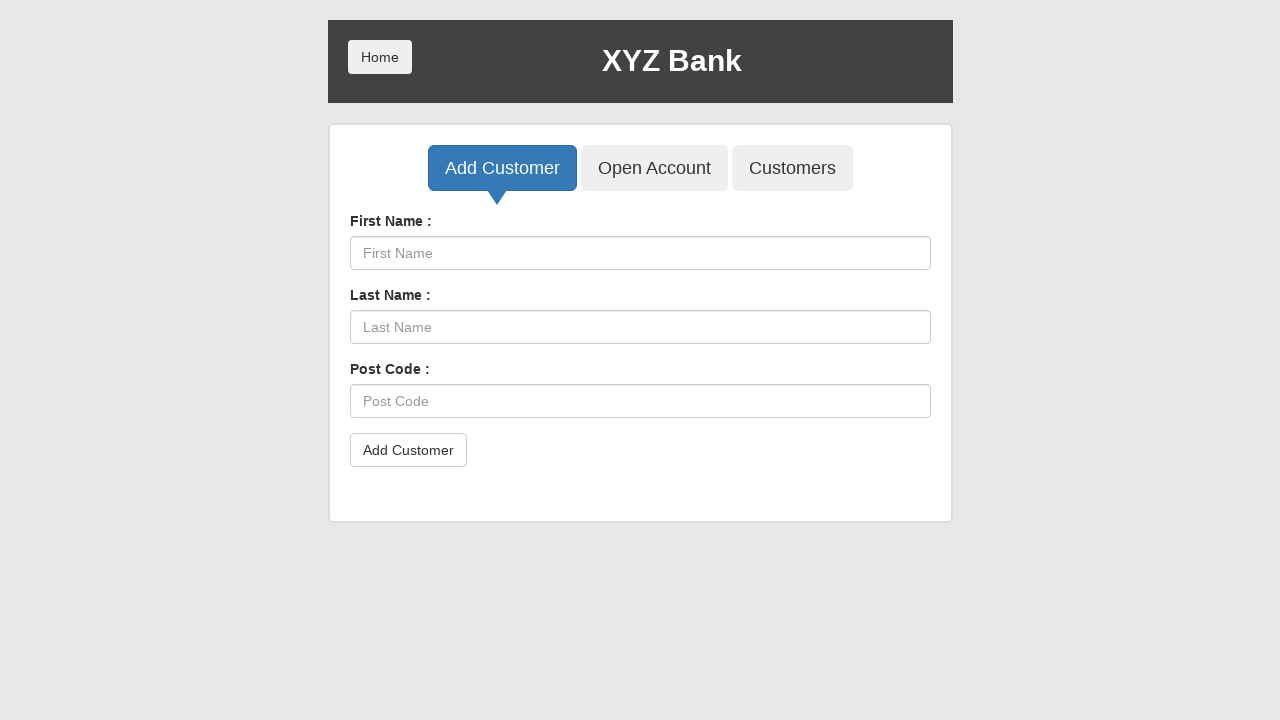

Waited for First Name input field to load
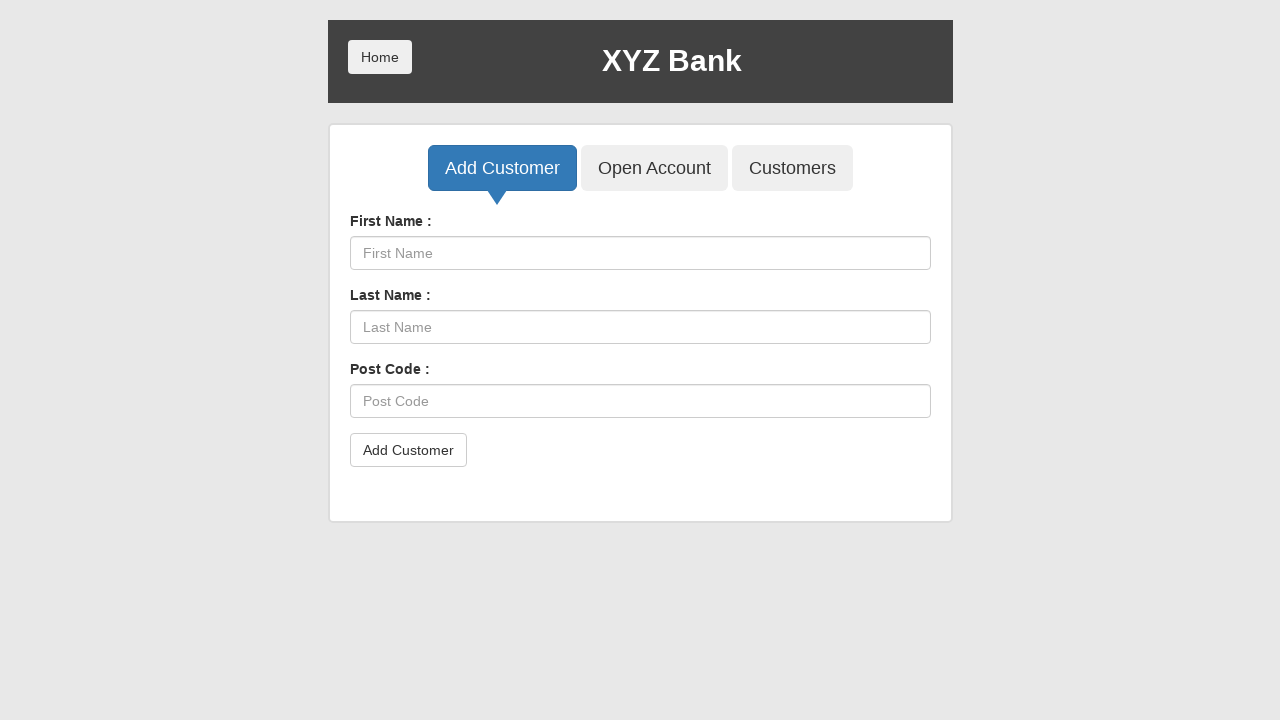

Clicked on First Name input field at (640, 253) on xpath=//input[@placeholder='First Name']
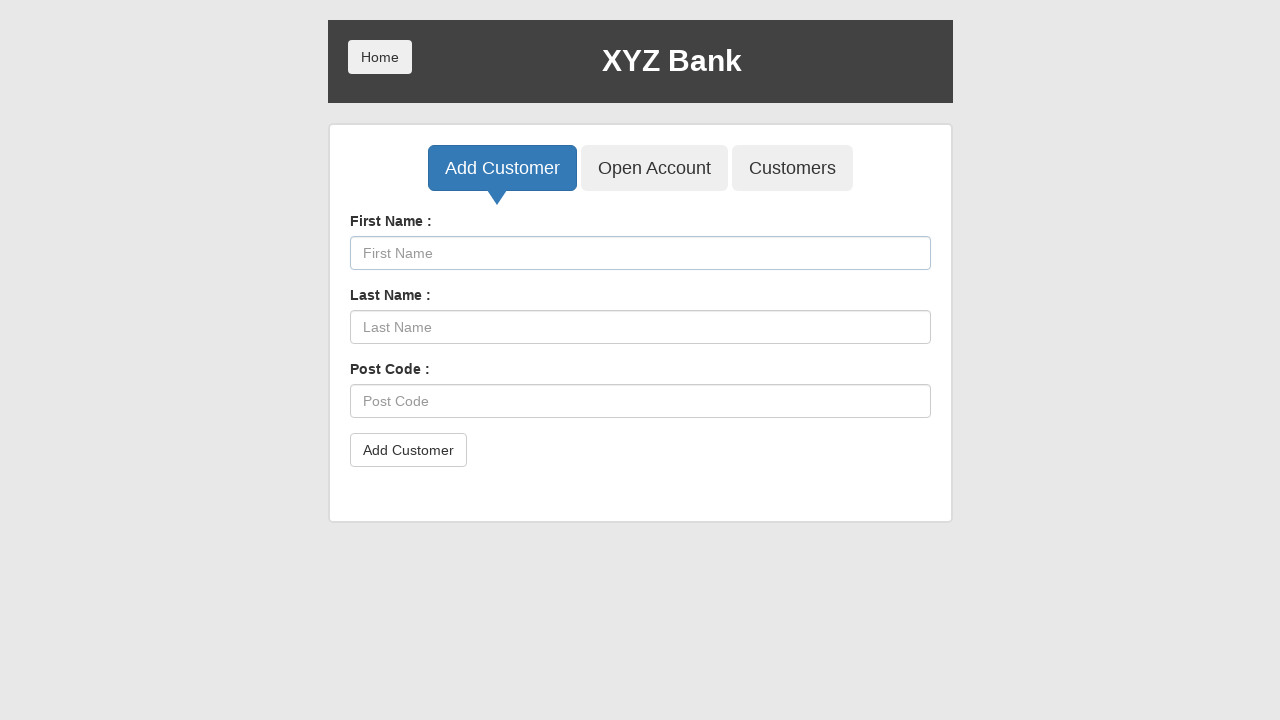

Filled First Name field with '0735315c' on //input[@placeholder='First Name']
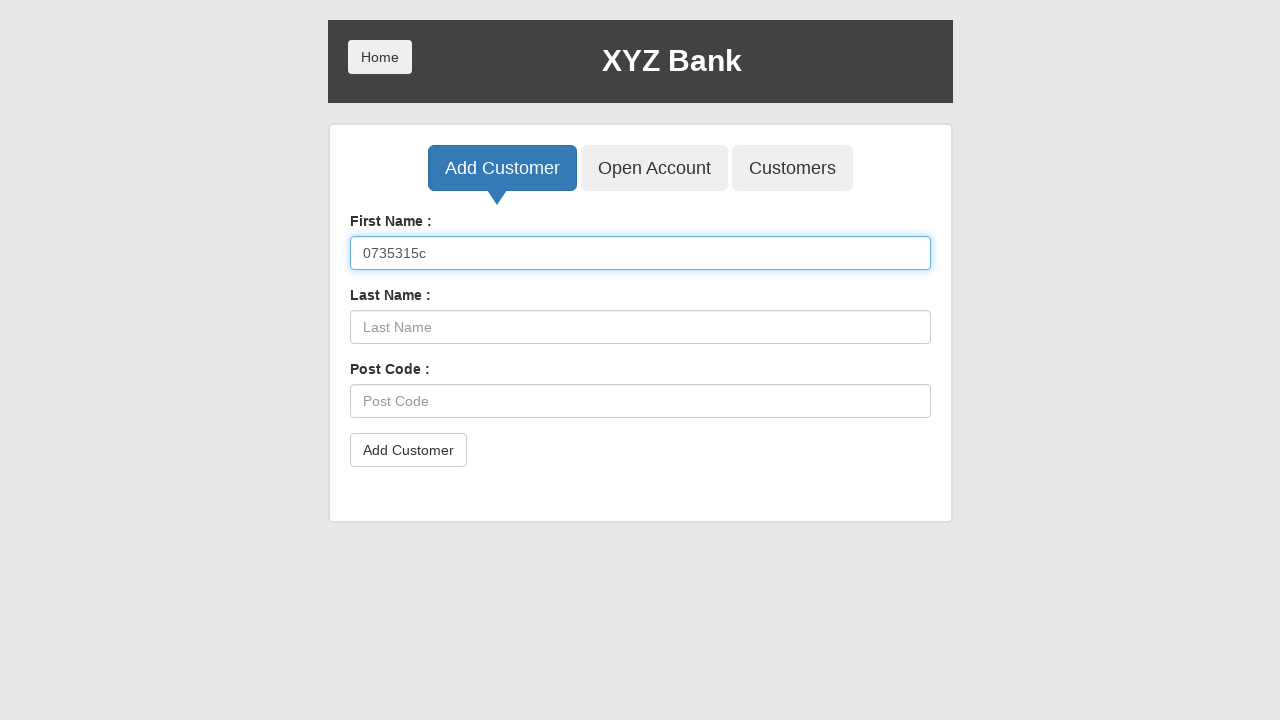

Clicked on Last Name input field at (640, 327) on xpath=//input[@placeholder='Last Name']
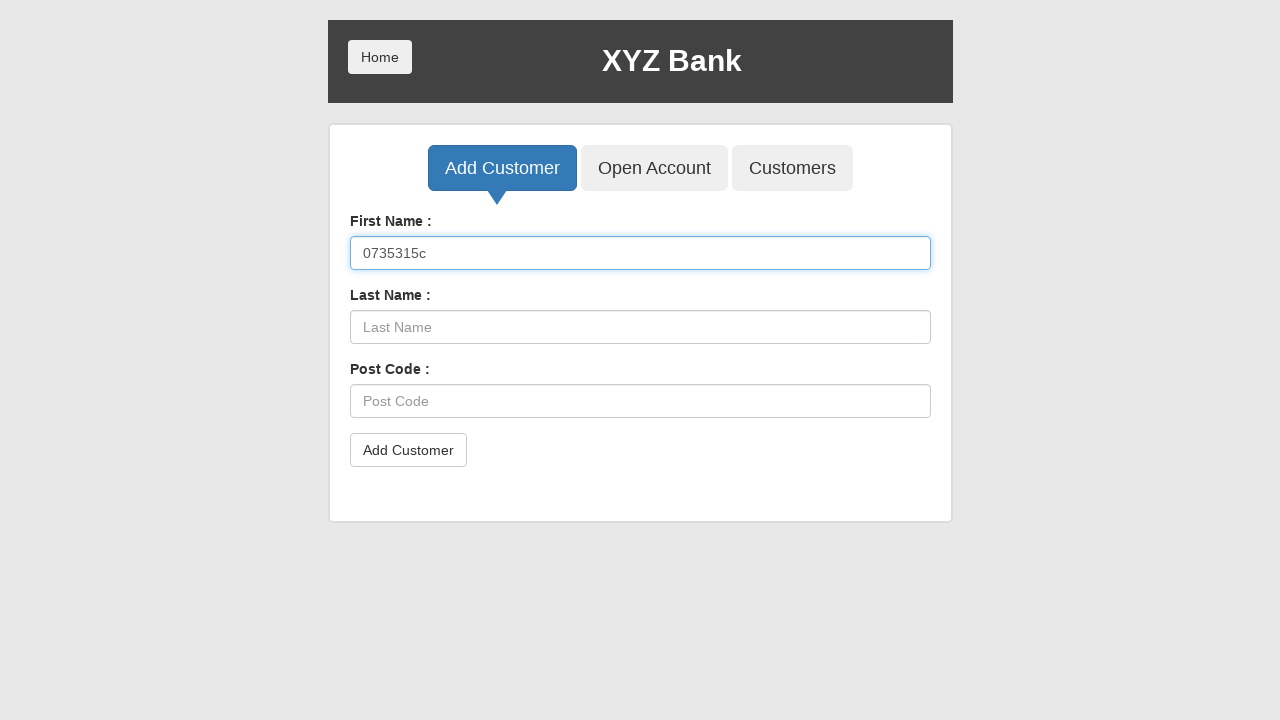

Filled Last Name field with '2da27b0c' on //input[@placeholder='Last Name']
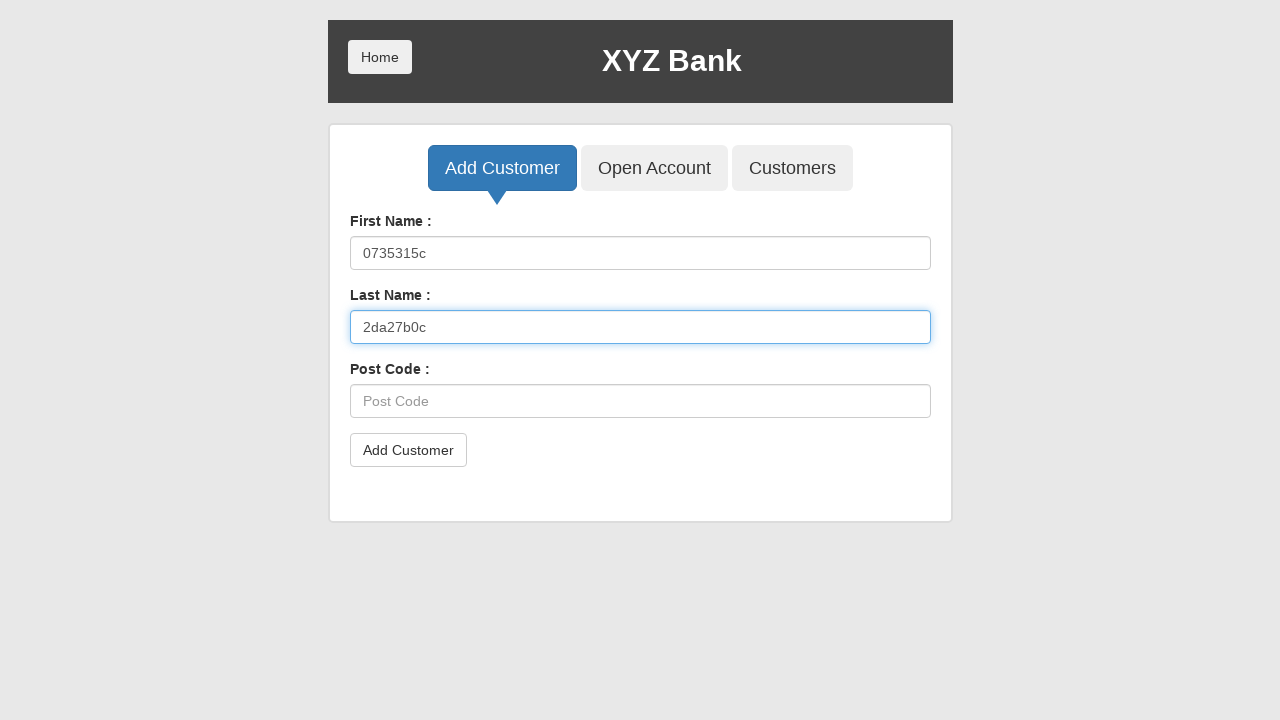

Clicked on Post Code input field at (640, 401) on xpath=//input[@placeholder='Post Code']
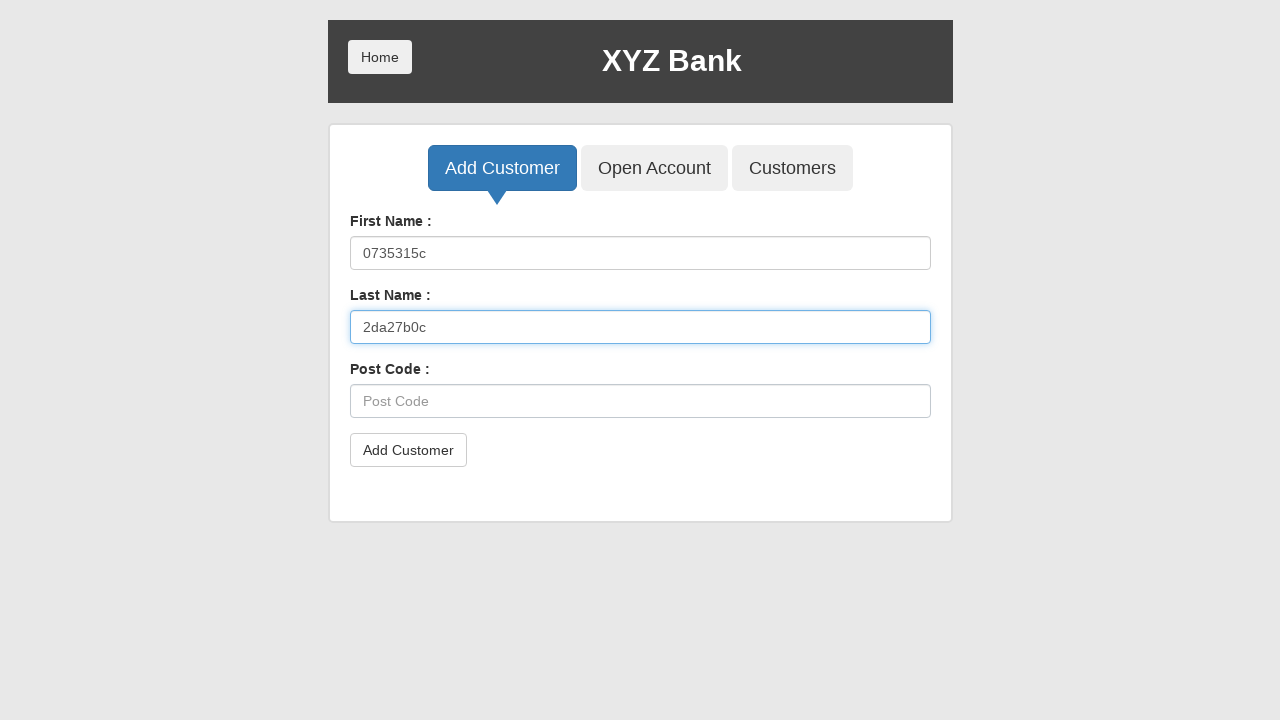

Filled Post Code field with '90210' on //input[@placeholder='Post Code']
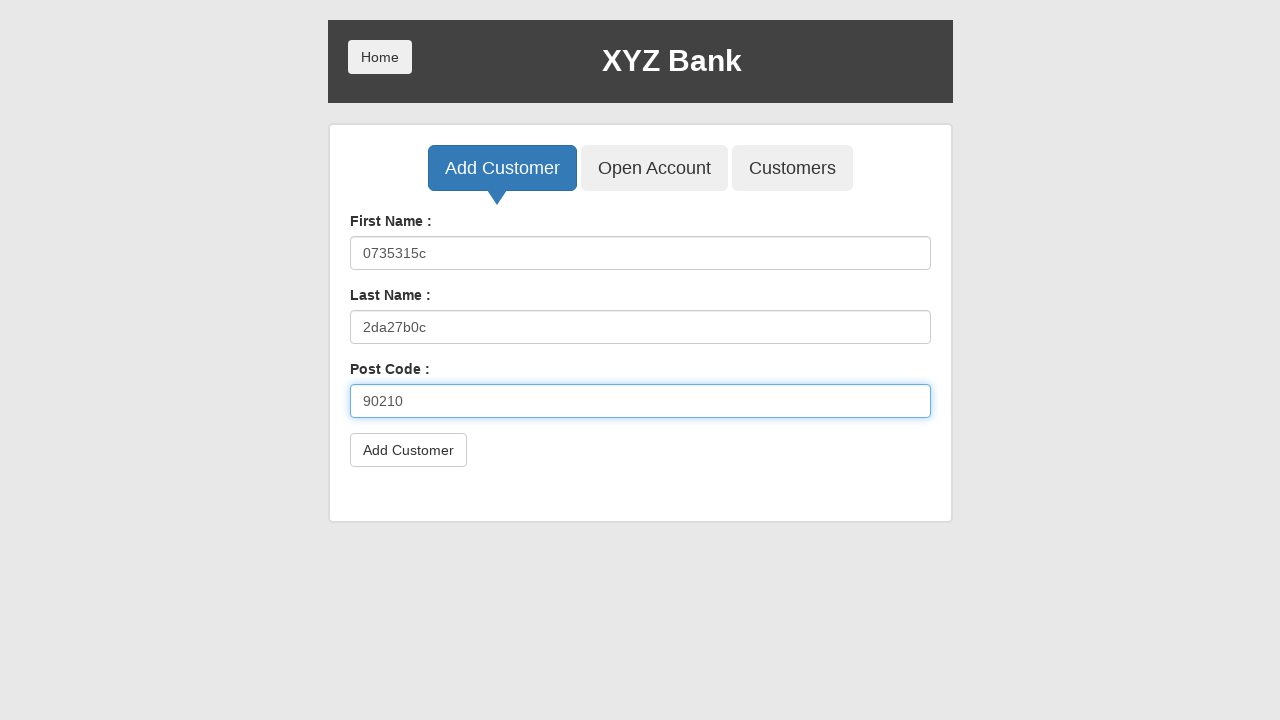

Clicked submit button to add customer at (408, 450) on xpath=//button[@type='submit']
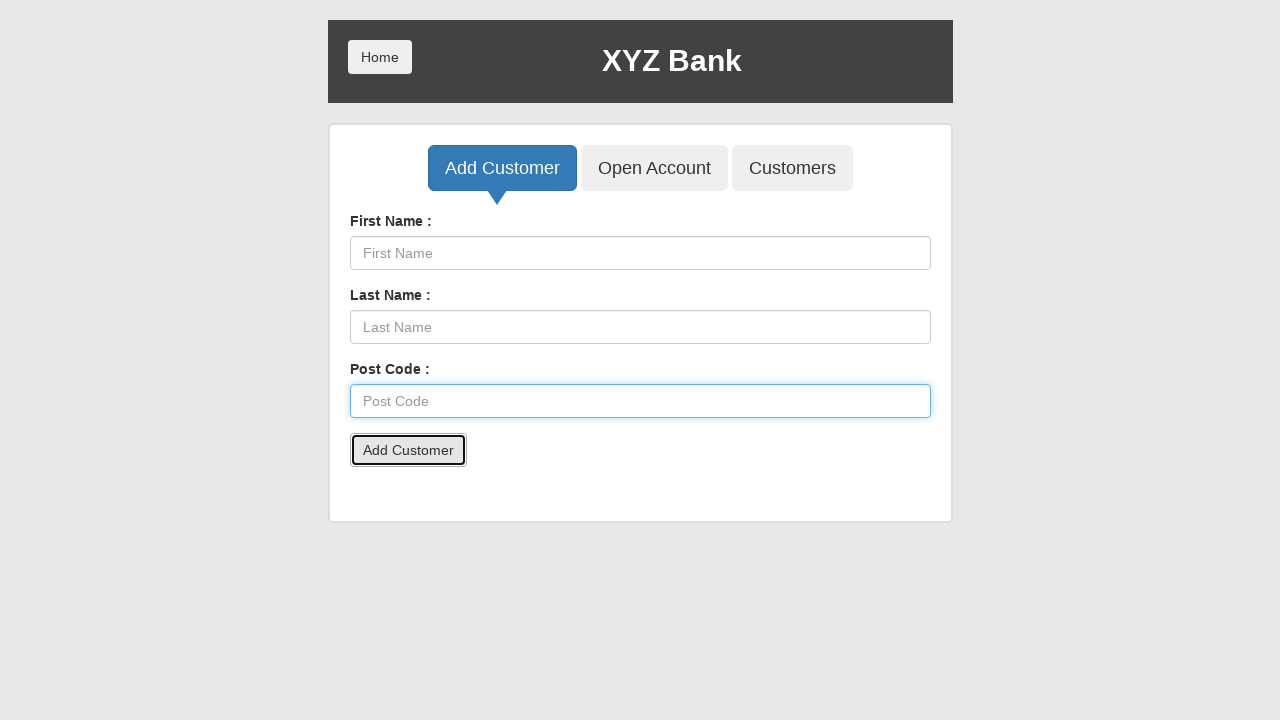

Set up dialog handler to accept confirmation alert
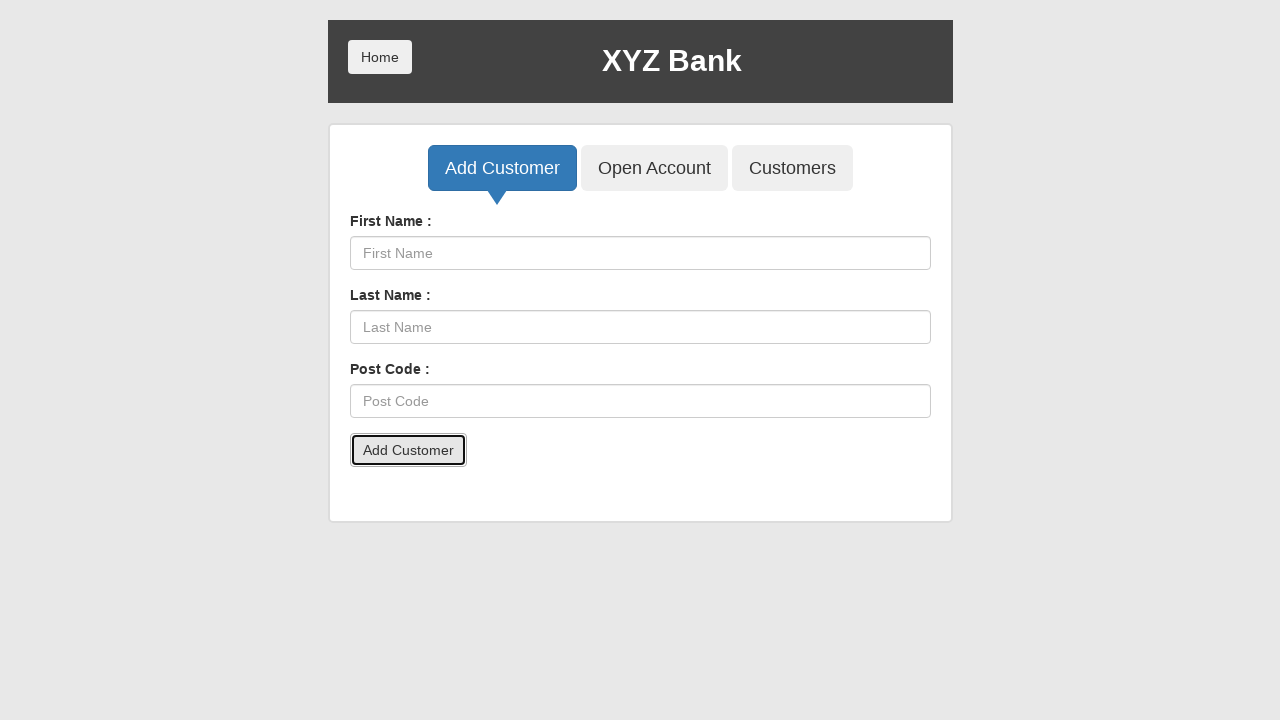

Clicked home button to return to main page at (380, 57) on xpath=//*[@ng-click='home()']
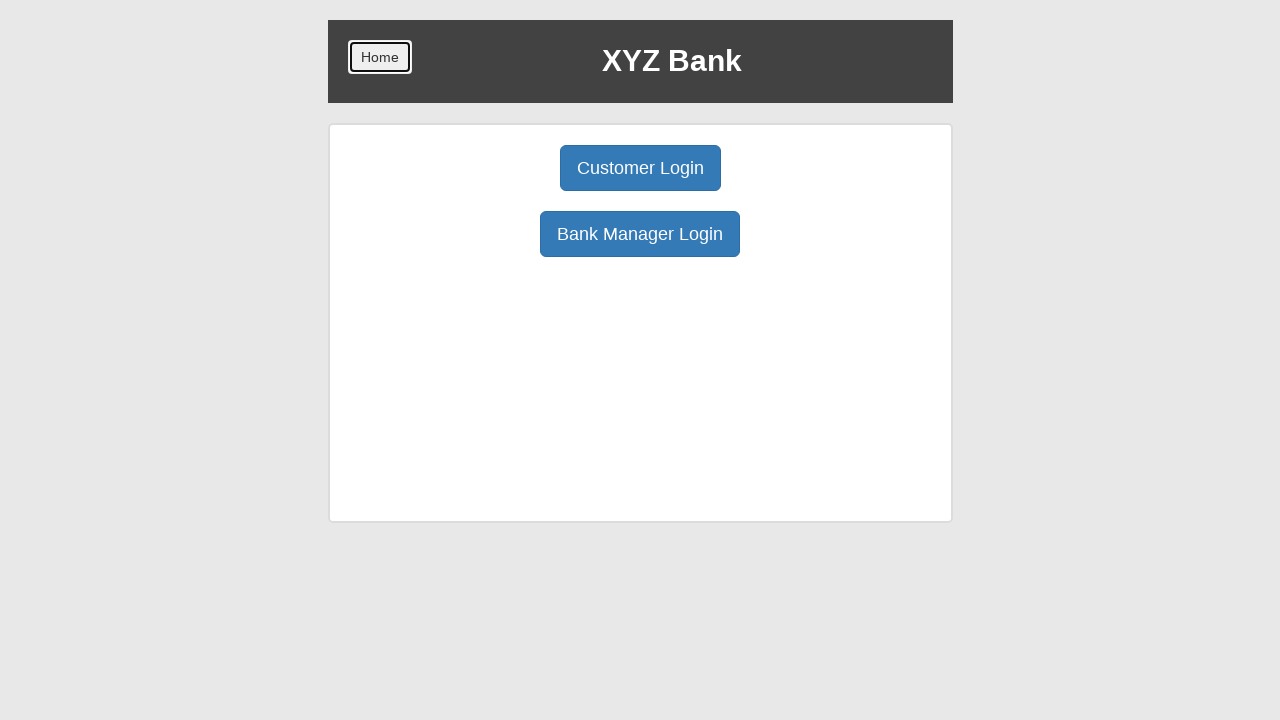

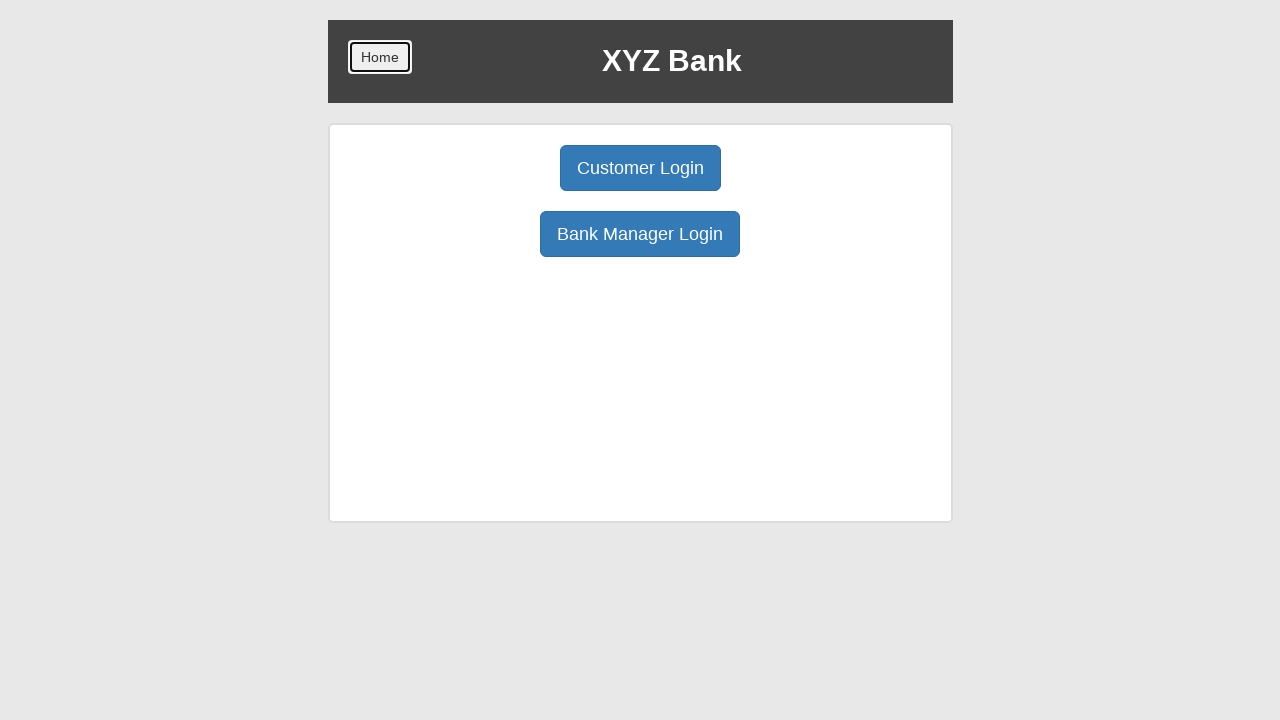